Tests mouse hover action by hovering over the Widgets menu and clicking on Datepicker submenu item

Starting URL: https://demo.automationtesting.in/Register.html

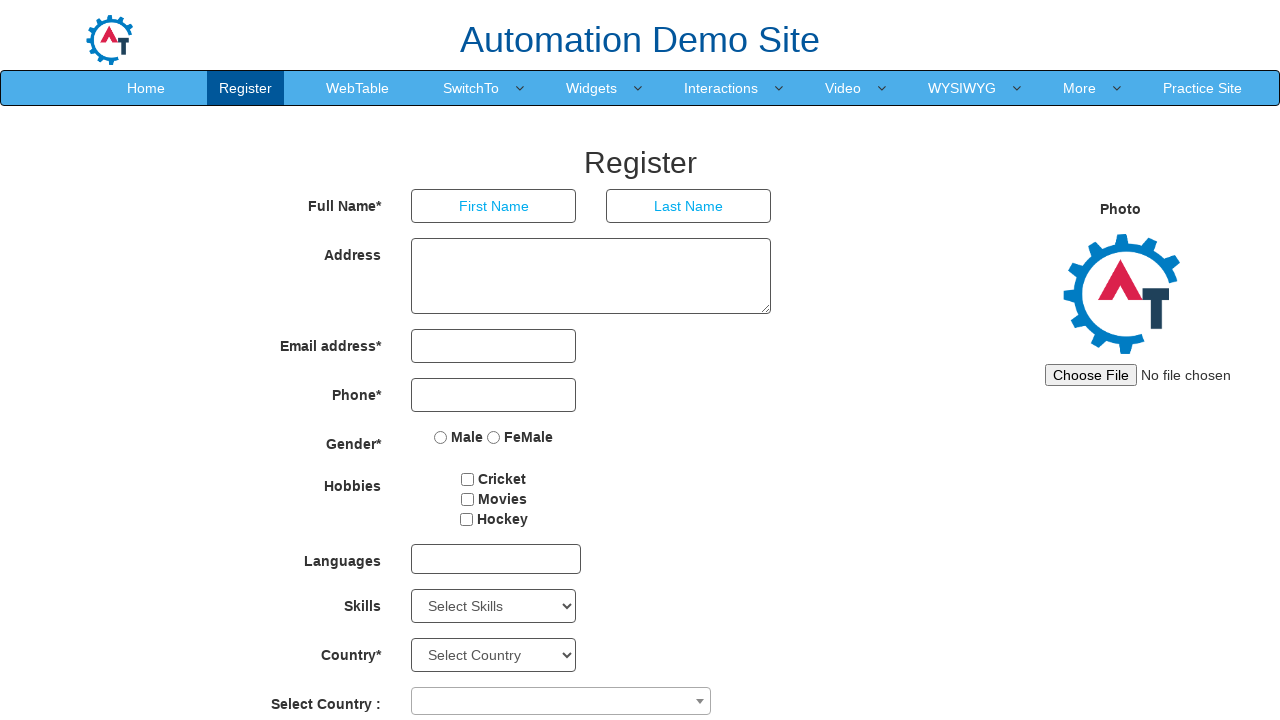

Hovered over Widgets menu at (592, 88) on xpath=//a[normalize-space()='Widgets']
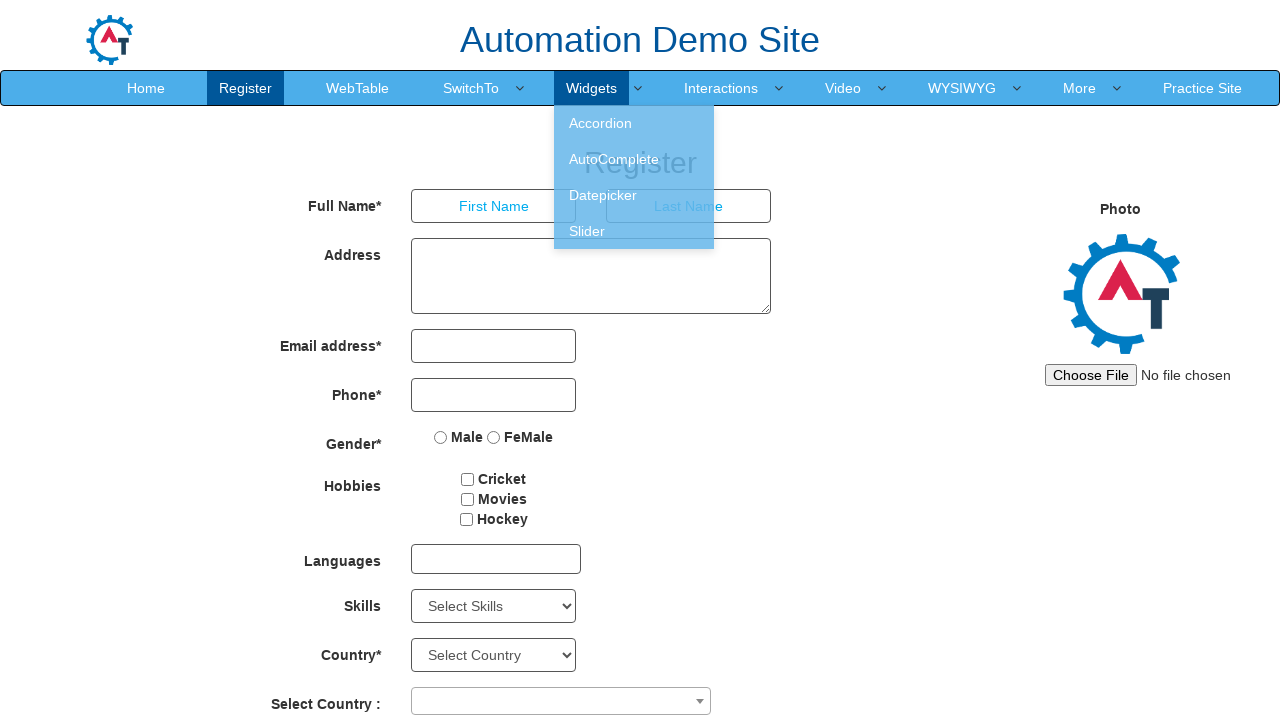

Clicked on Datepicker submenu item at (634, 195) on xpath=//a[normalize-space()='Datepicker']
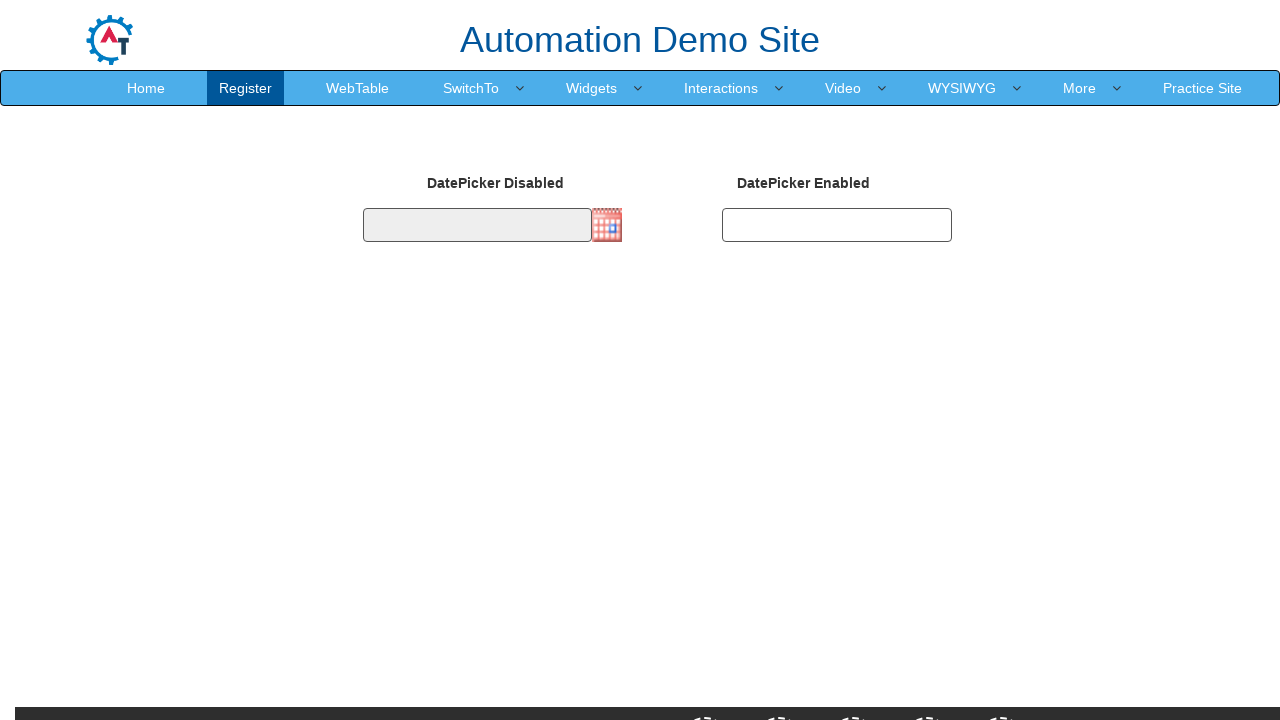

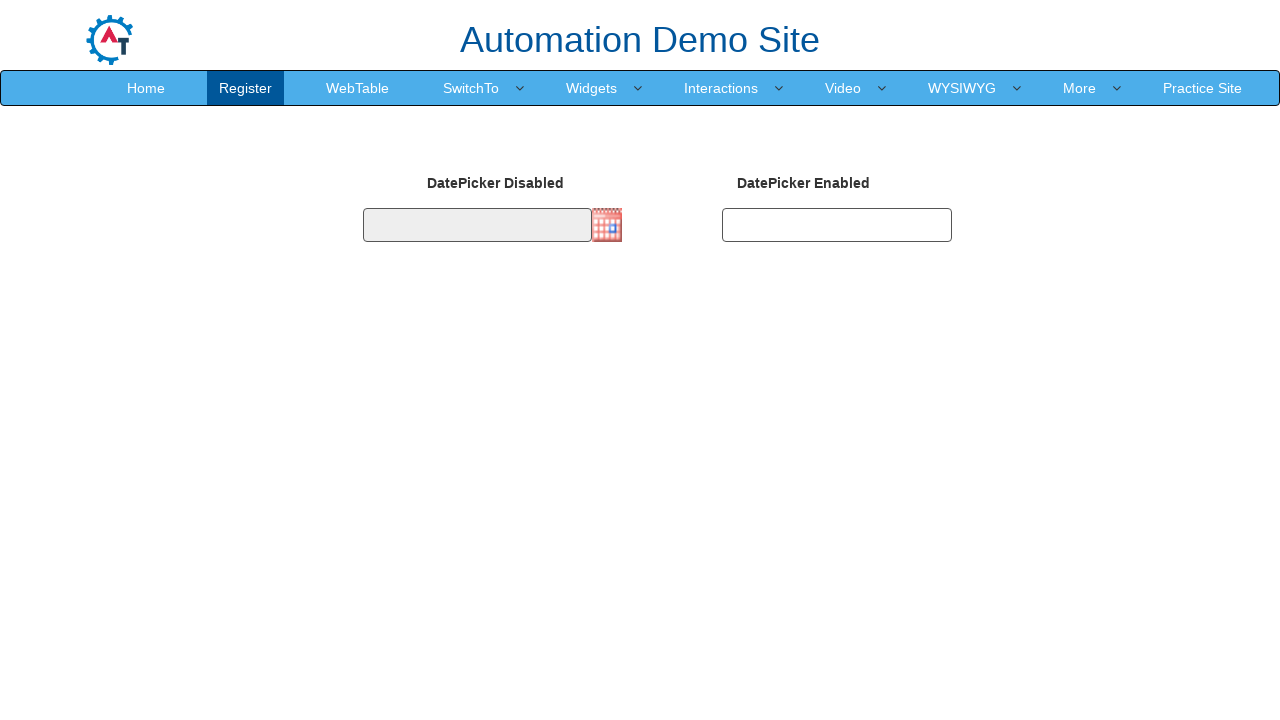